Tests the floating menu by scrolling down the page and verifying the menu remains visible

Starting URL: https://the-internet.herokuapp.com

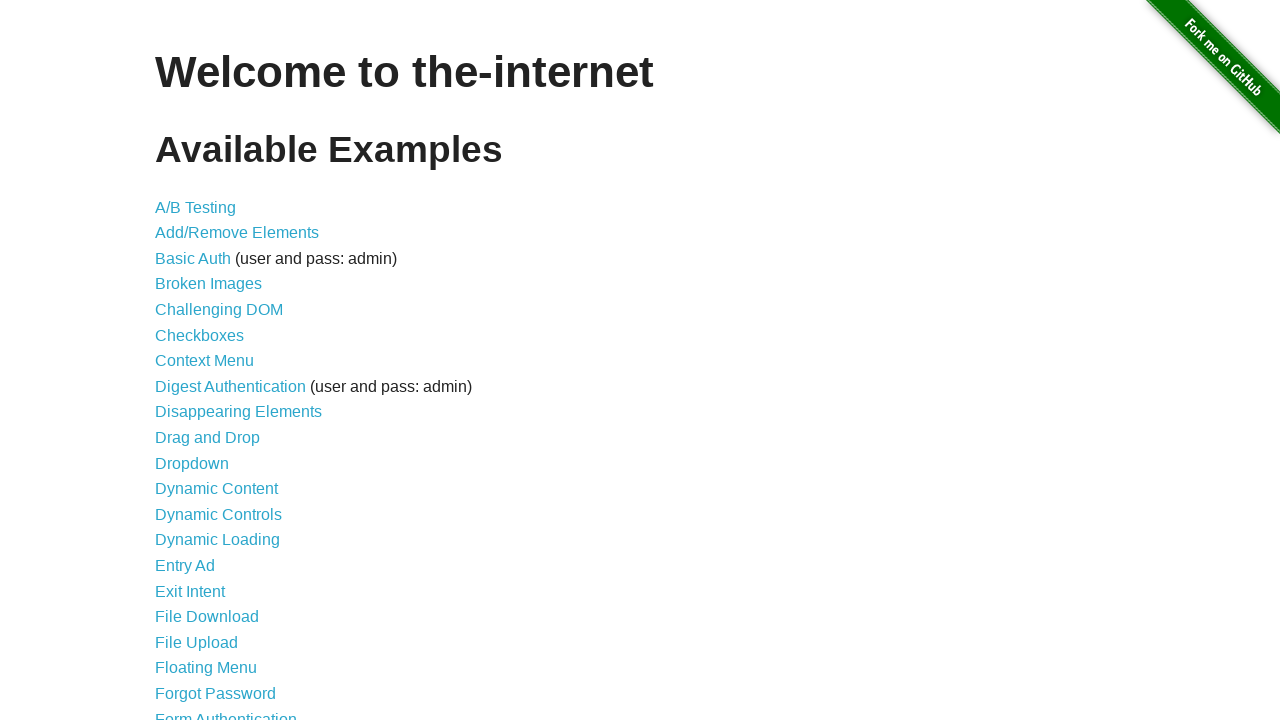

Clicked on Floating Menu link at (206, 668) on internal:role=link[name="Floating Menu"i]
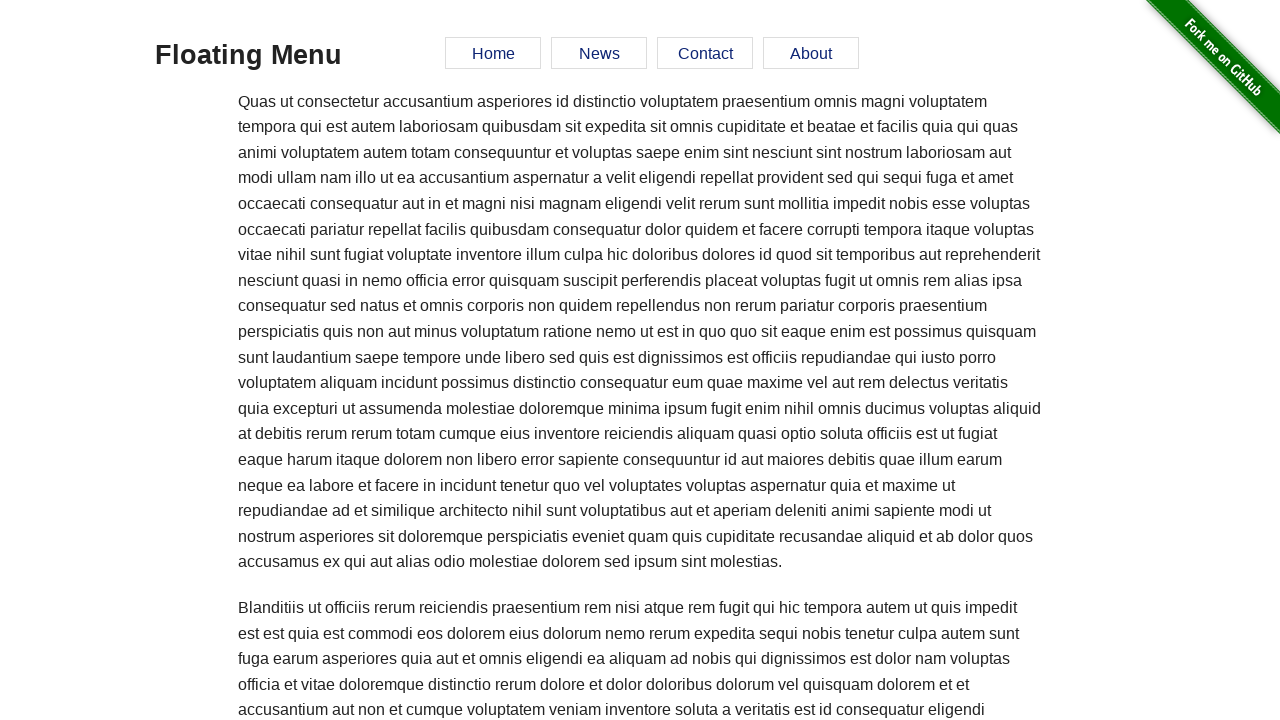

Waited 1500ms for page to load
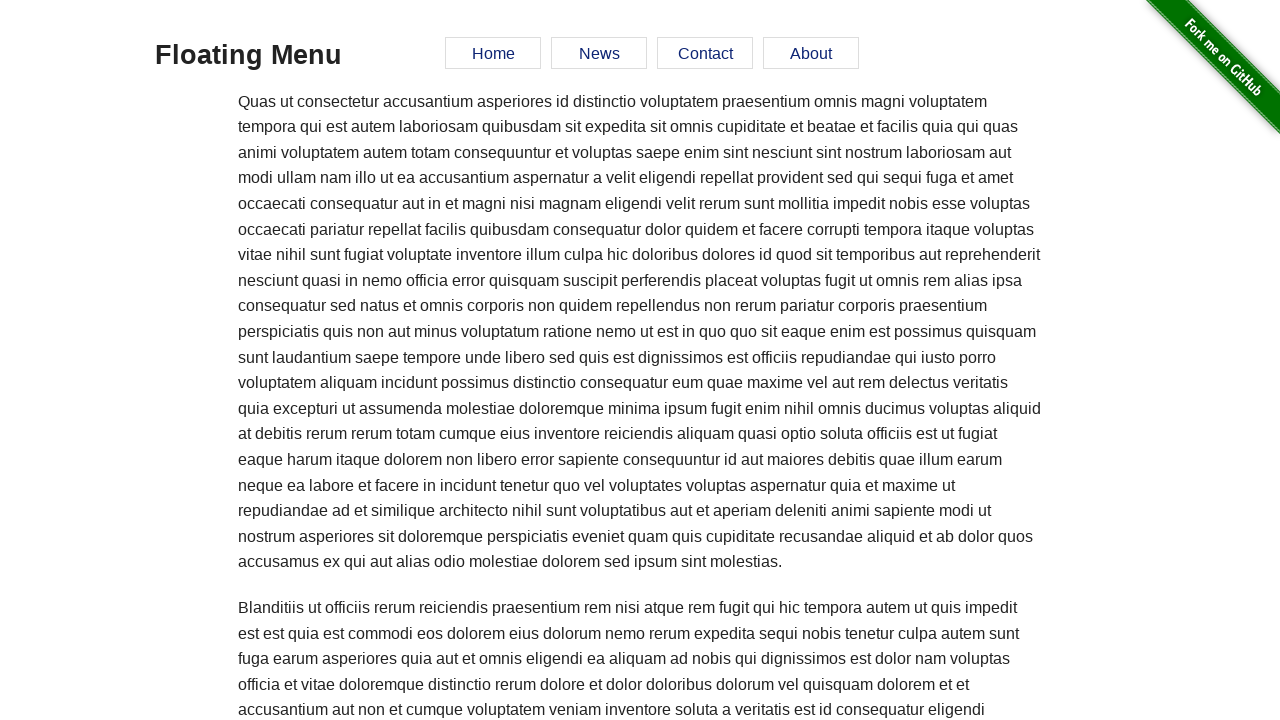

Scrolled to page footer to test floating menu visibility
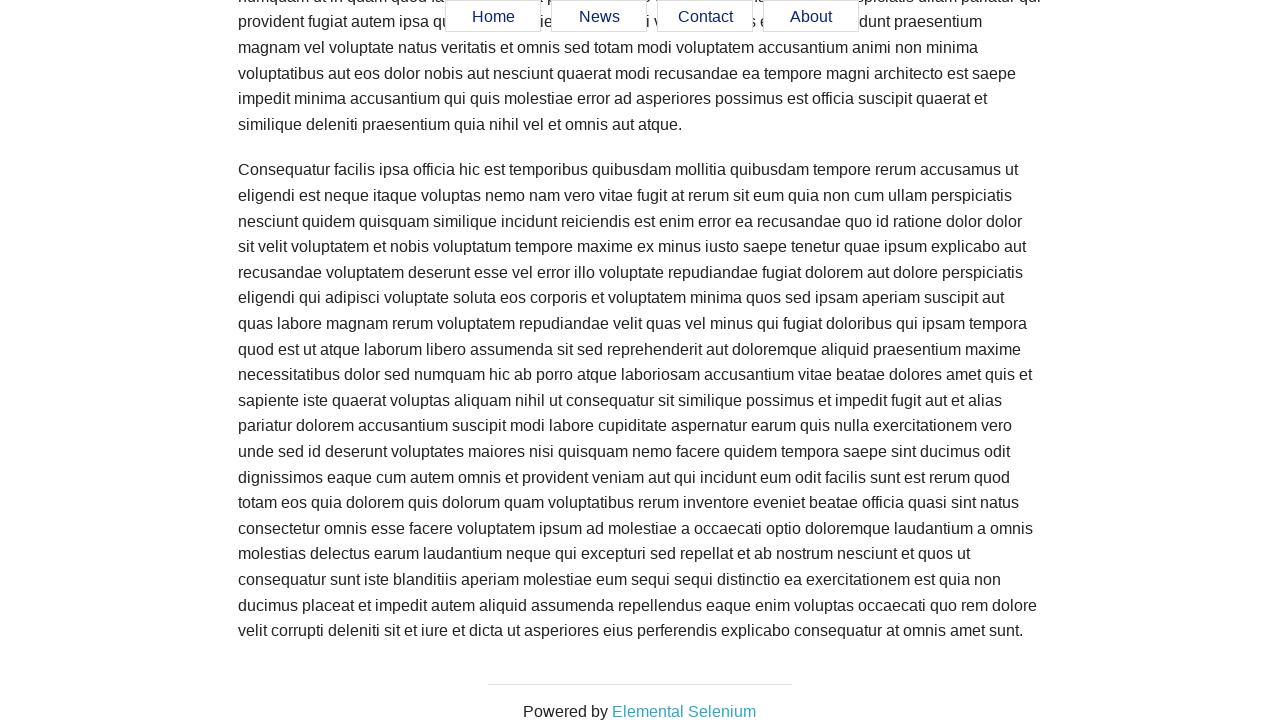

Confirmed floating menu remains visible after scrolling
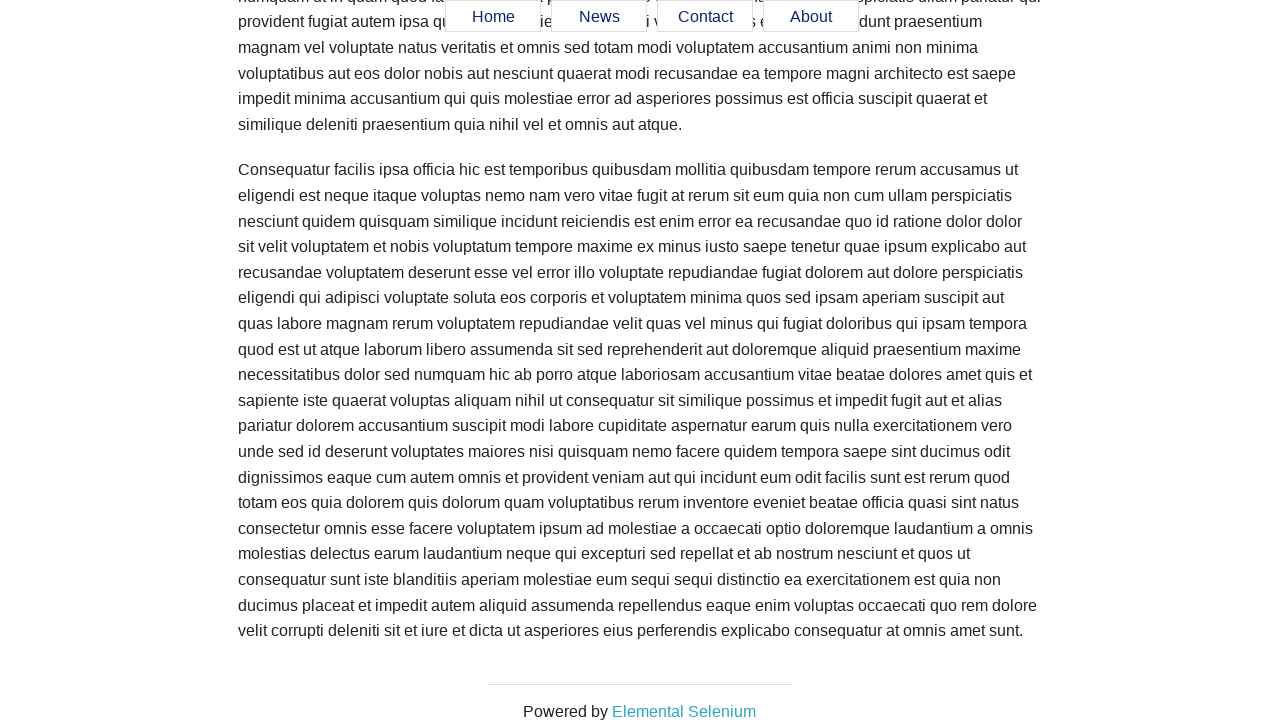

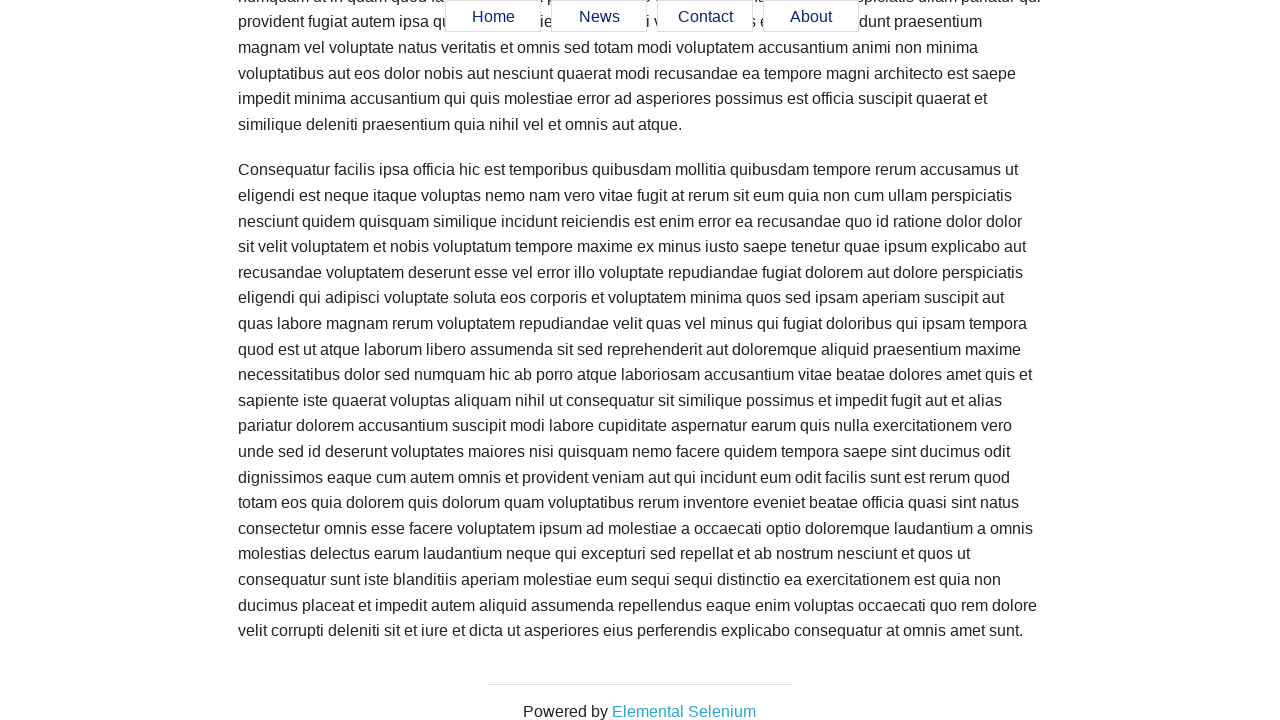